Tests that the Components dropdown menu contains exactly 14 links

Starting URL: https://formy-project.herokuapp.com/

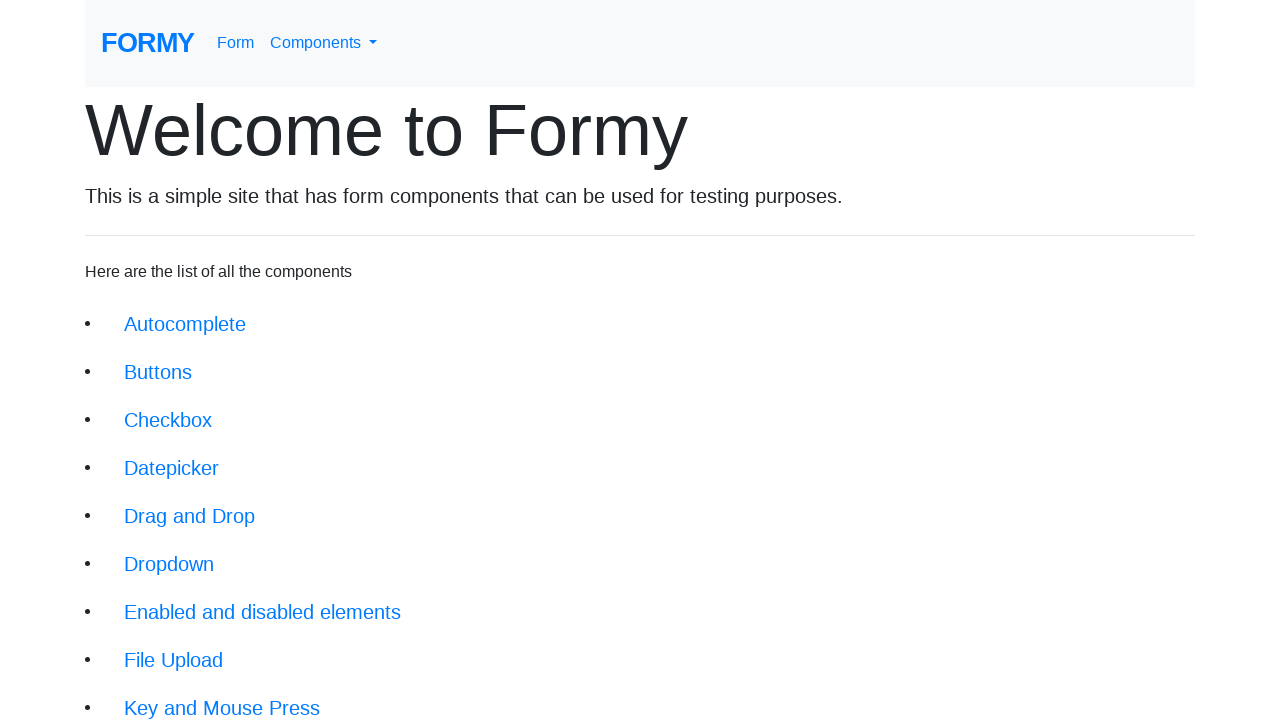

Clicked navbar dropdown menu link at (324, 43) on #navbarDropdownMenuLink
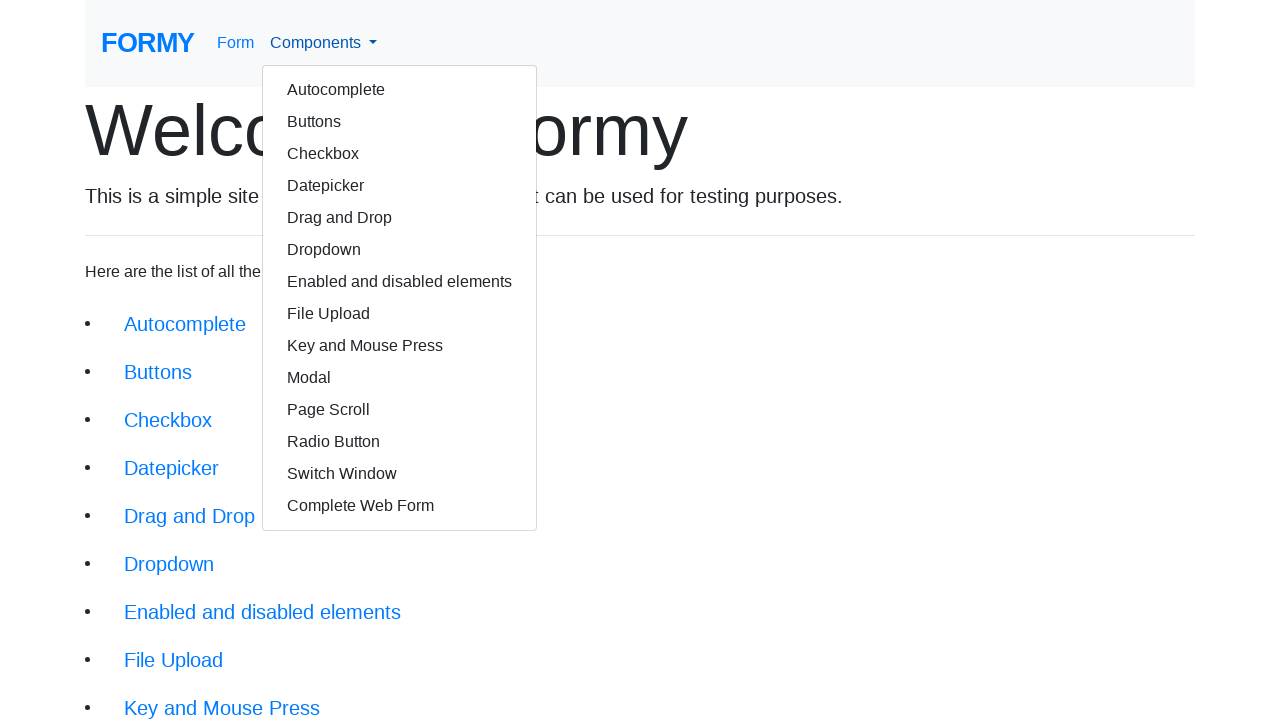

Dropdown menu appeared
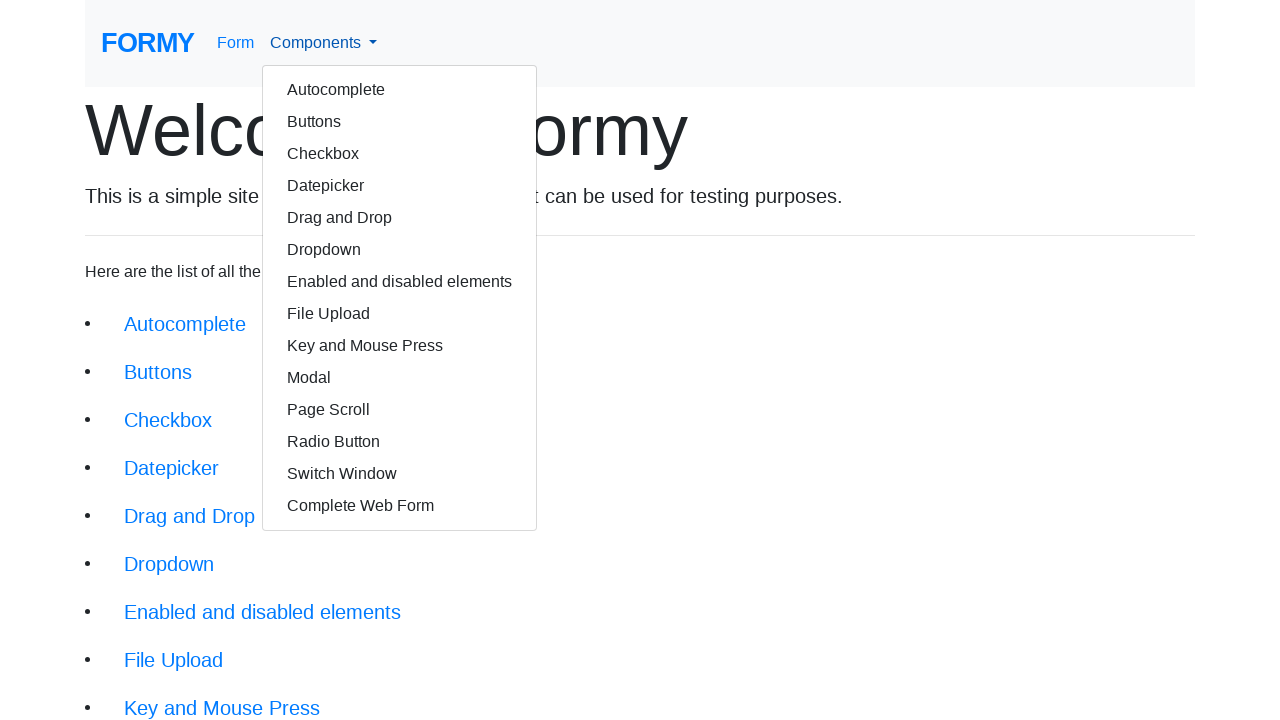

Counted 14 links in Components dropdown menu
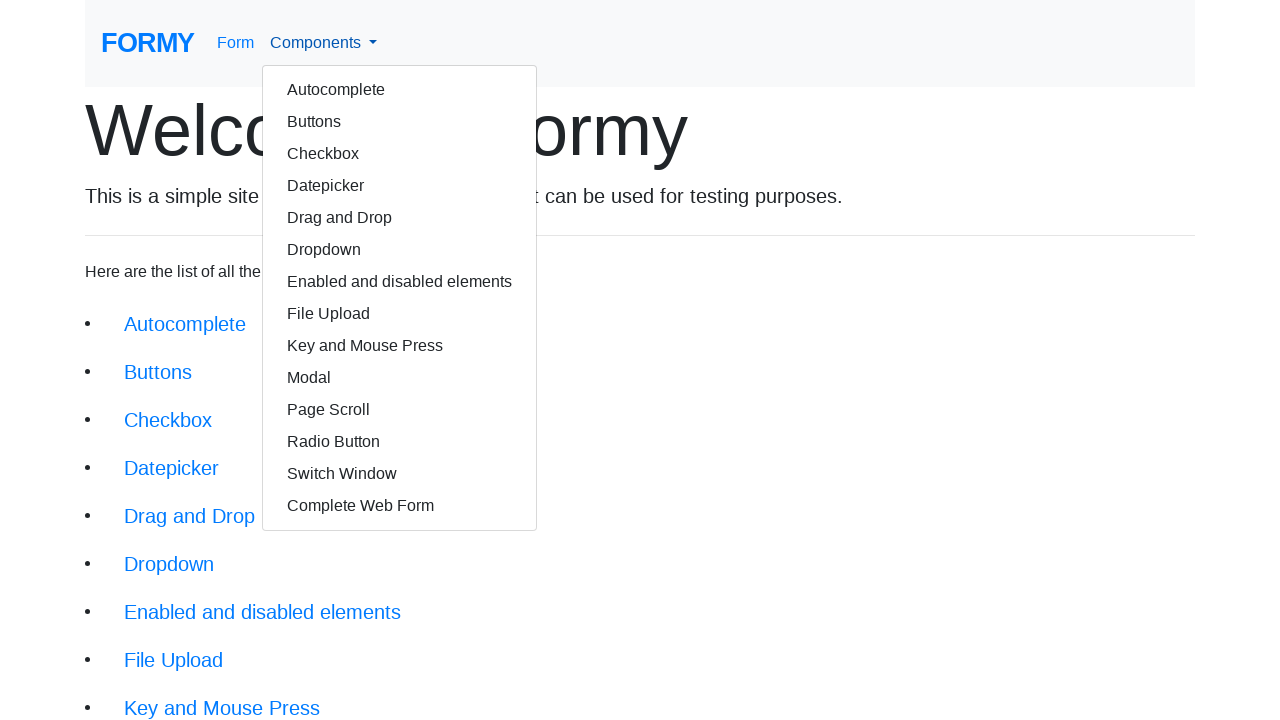

Assertion passed: Components dropdown contains exactly 14 links
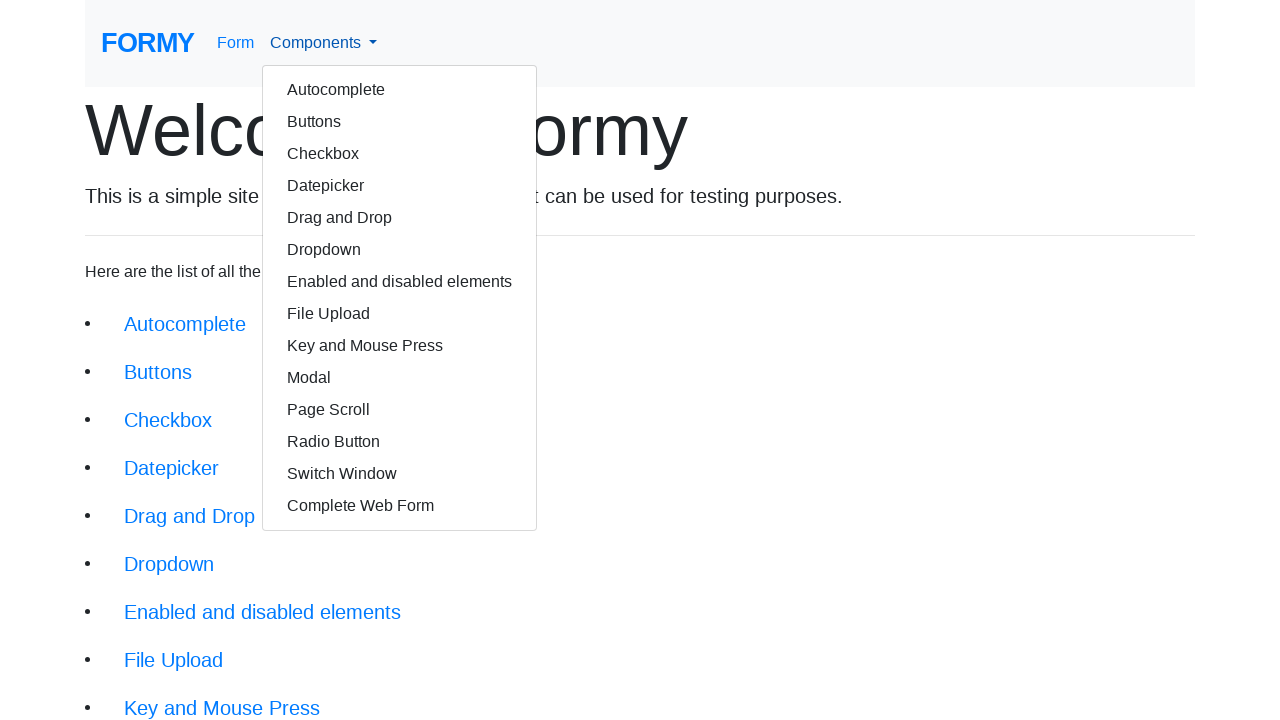

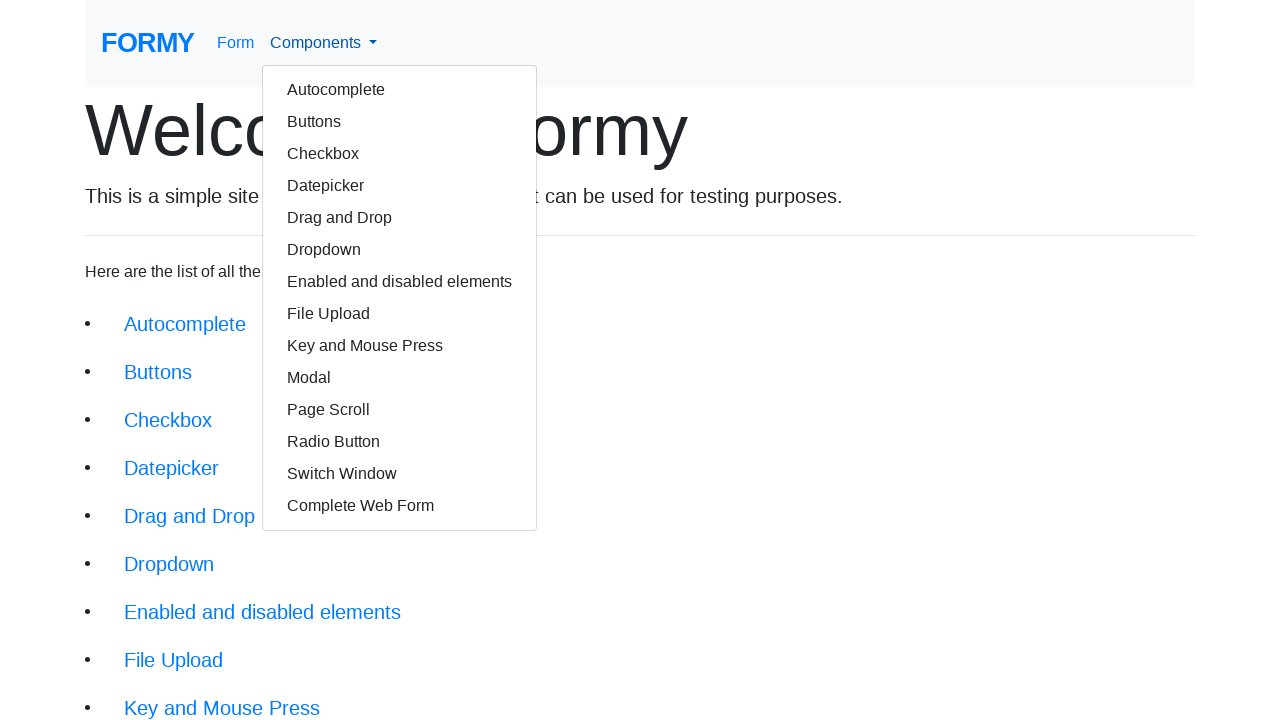